Tests a T-Mobile optimizer web application by navigating through customer type selection flow - clicking "No, I'm New", then "Standard Consumer", checking for Continue button functionality, and testing the New button to restart the flow.

Starting URL: https://tmobile-optimizer.vercel.app

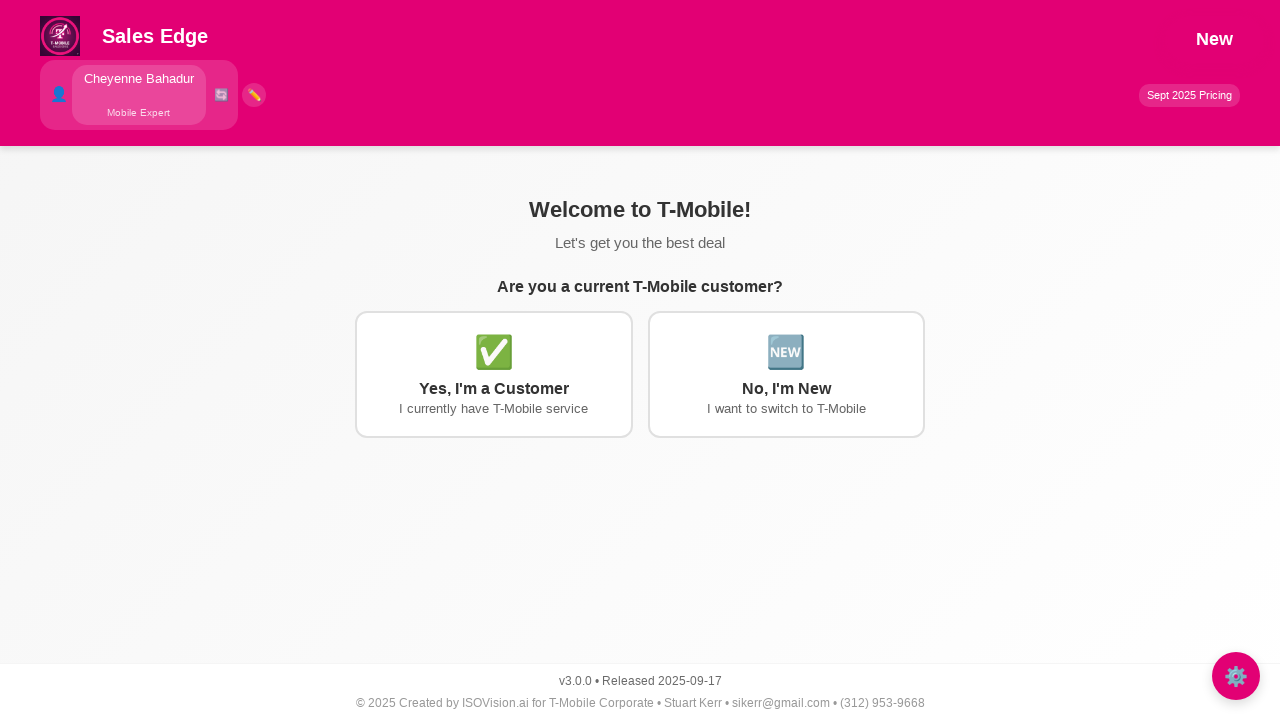

Waited for page to reach networkidle state
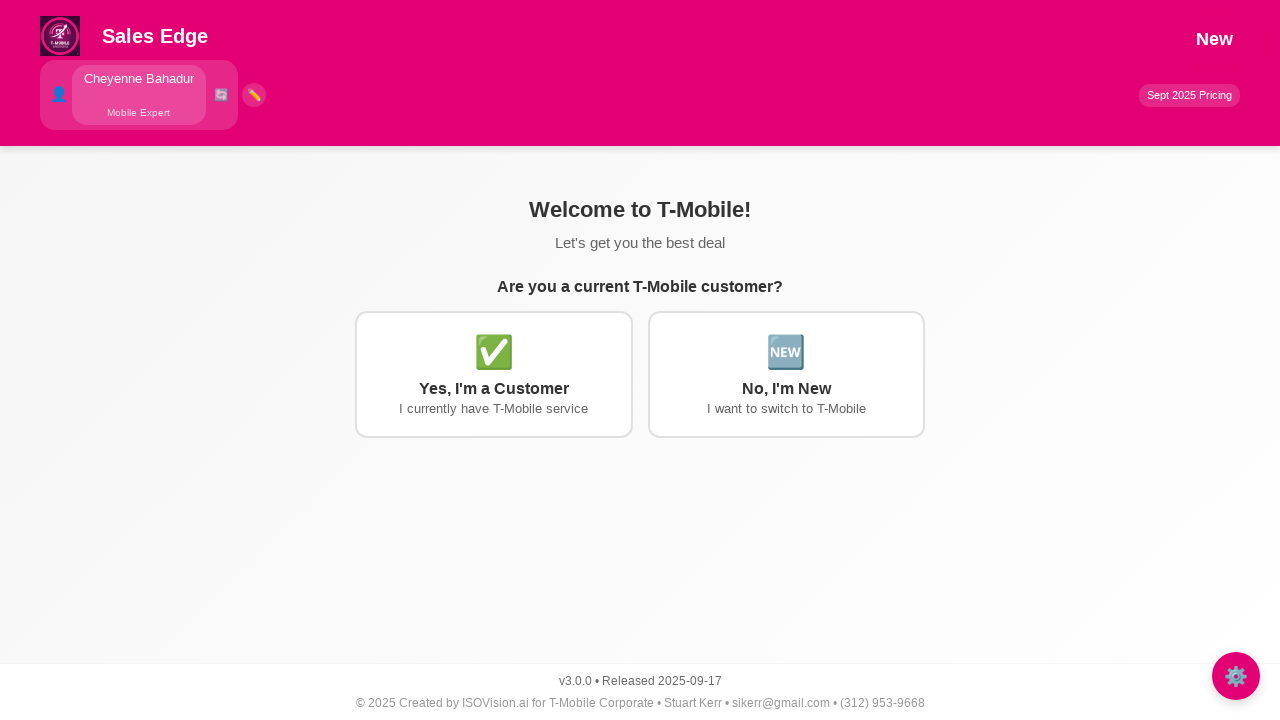

Waited 2000ms for page stabilization
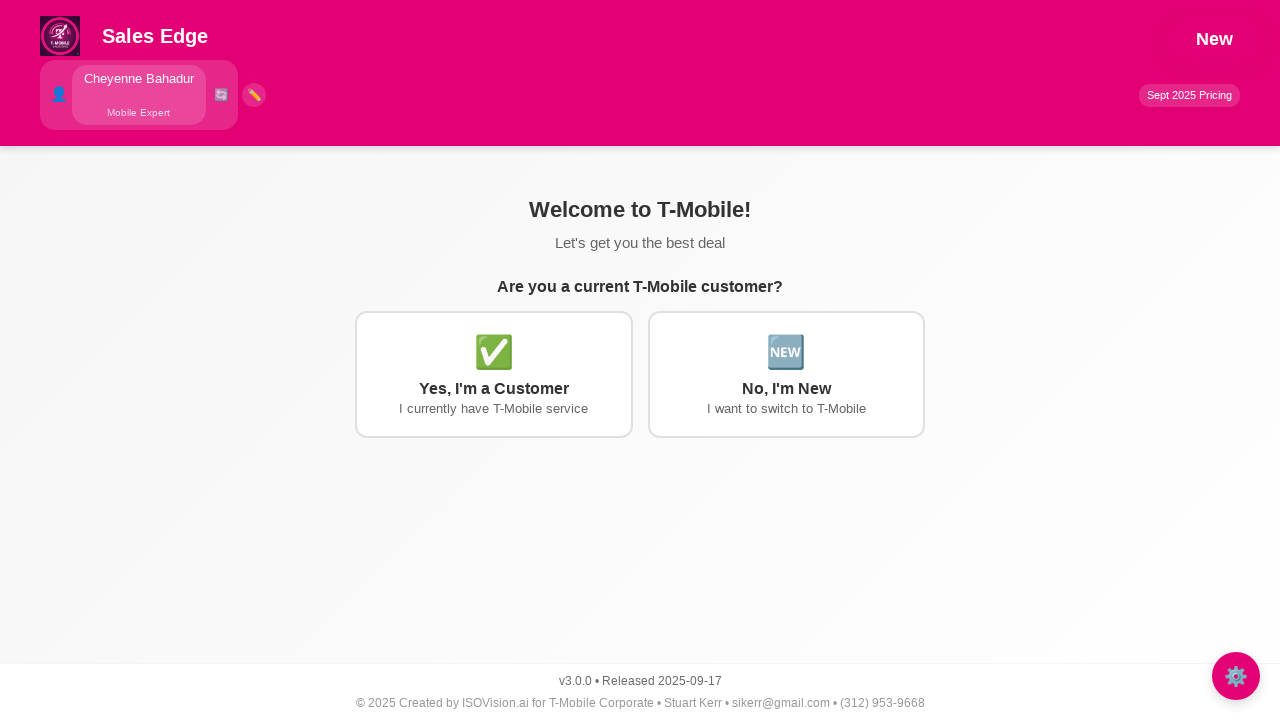

Located 'No, I'm New' button
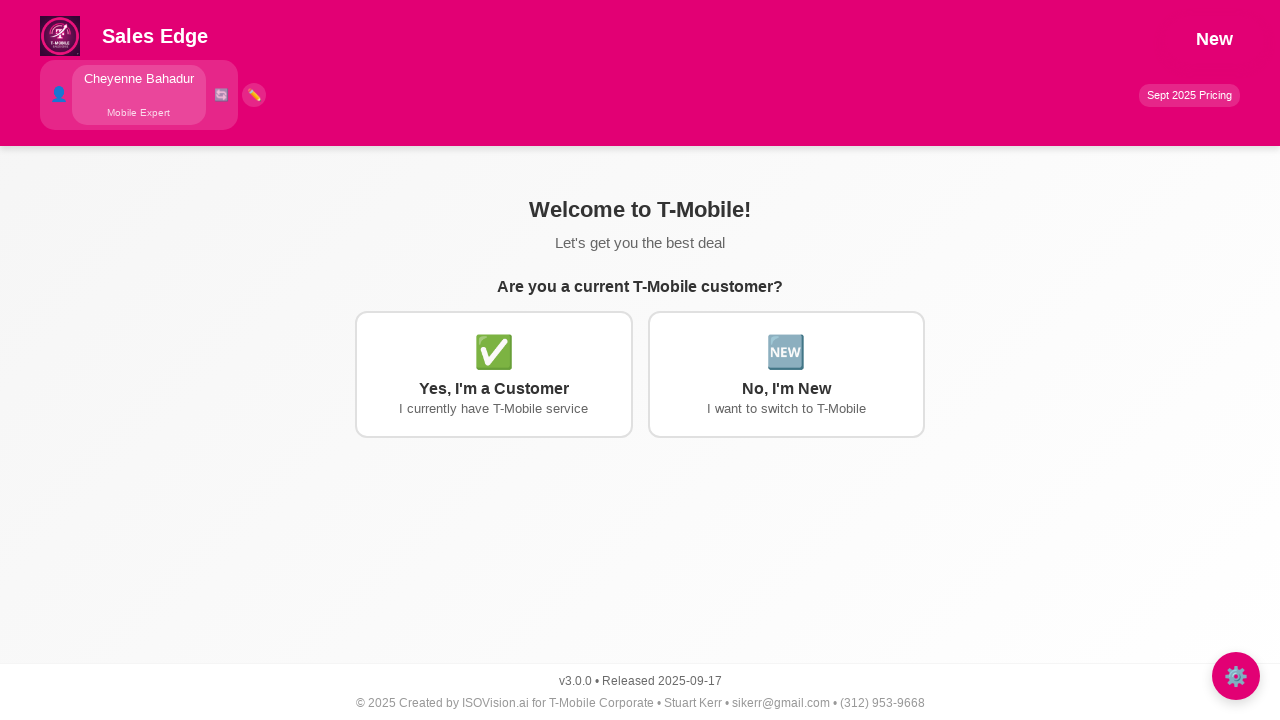

Clicked 'No, I'm New' button to select new customer type at (786, 388) on text=No, I'm New
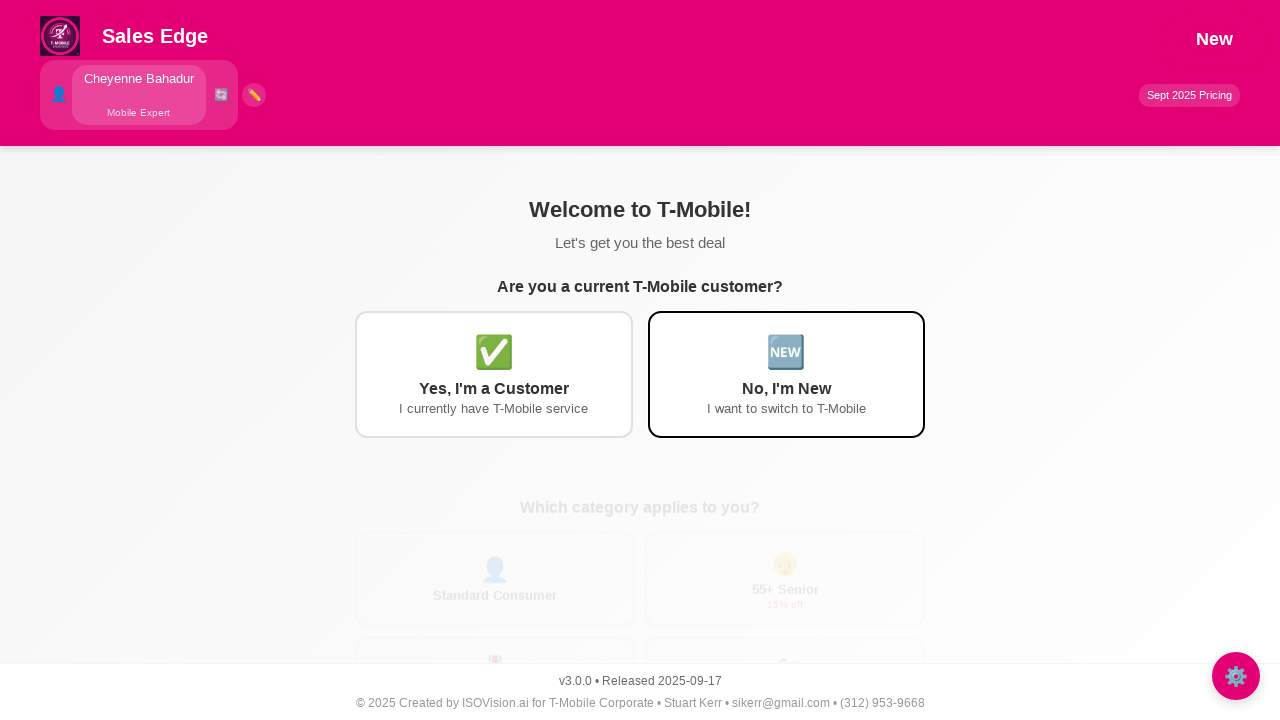

Waited 1000ms for customer type selection to process
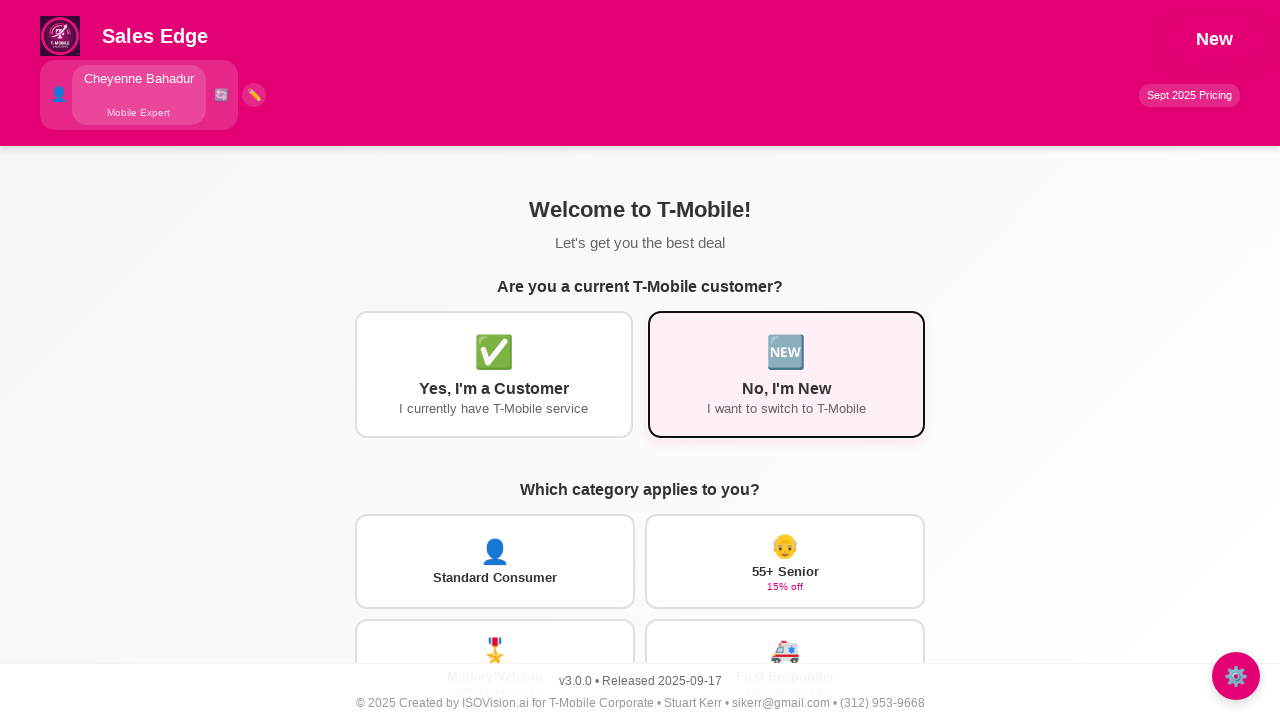

Located 'Standard Consumer' button
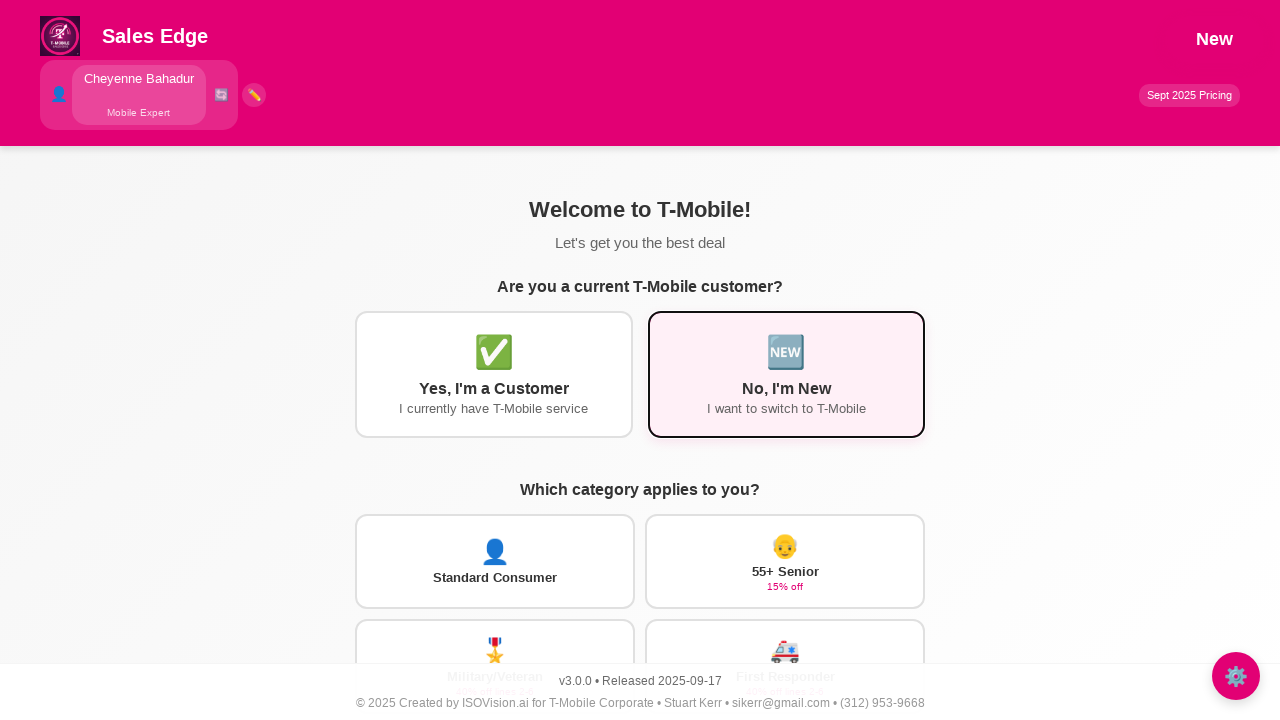

Clicked 'Standard Consumer' button to select customer category at (495, 578) on text=Standard Consumer
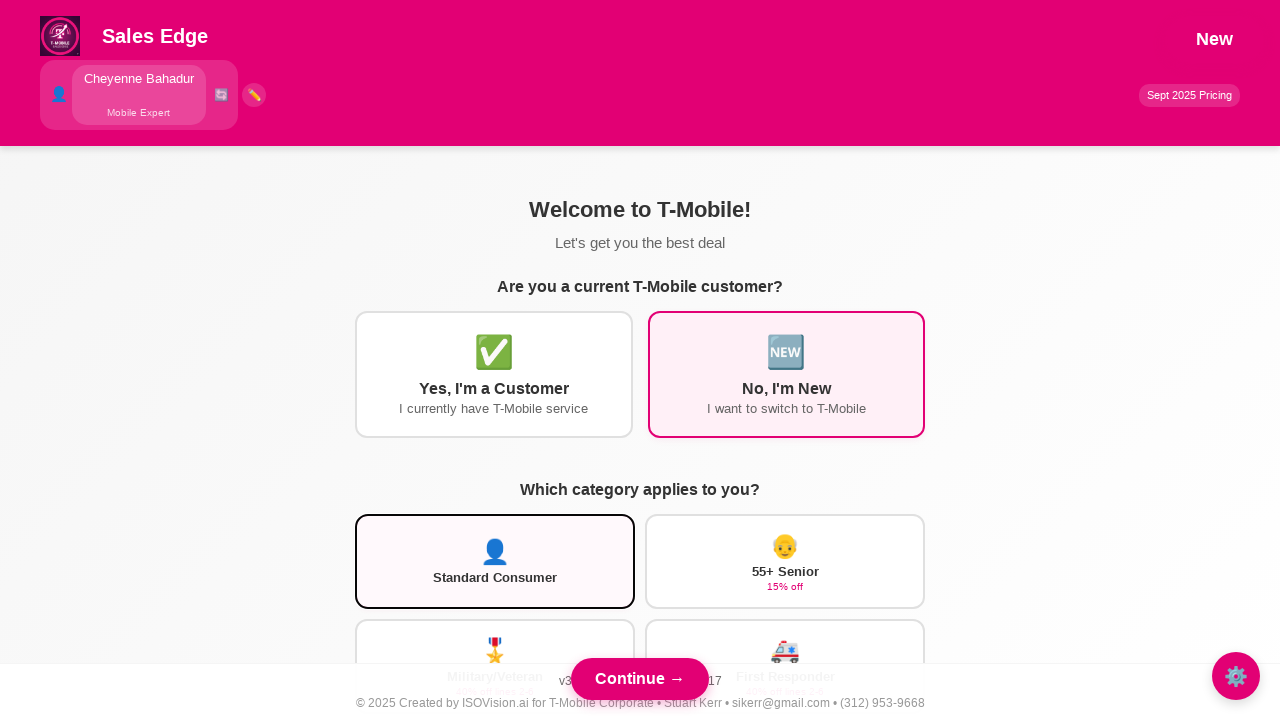

Waited 2000ms for standard consumer selection to process
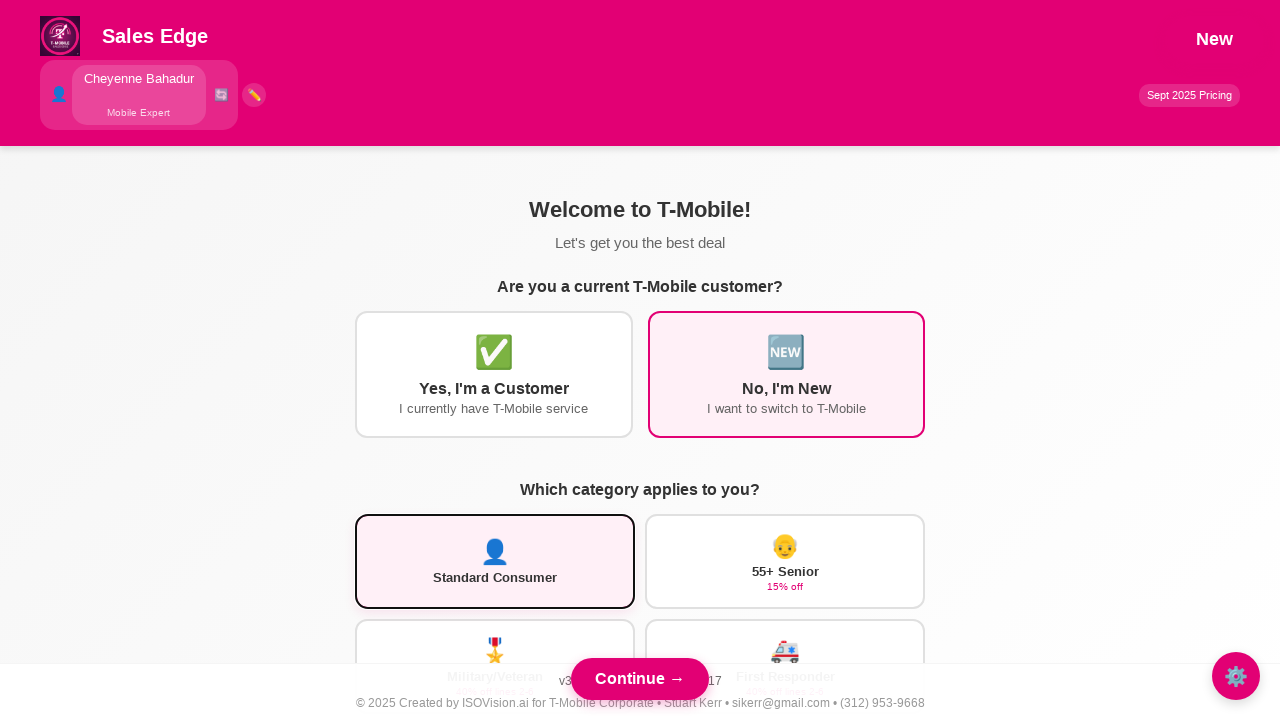

Located all Continue buttons on the page
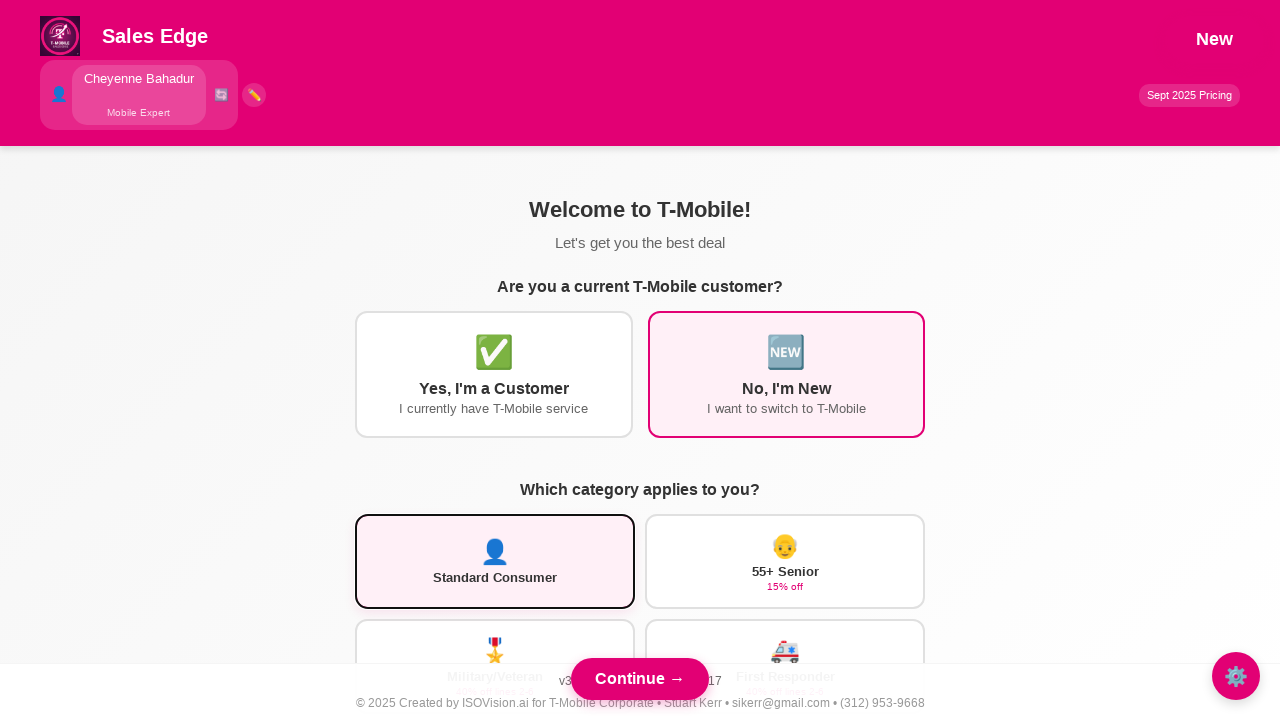

Clicked first visible and enabled Continue button at (640, 679) on button:has-text("Continue") >> nth=0
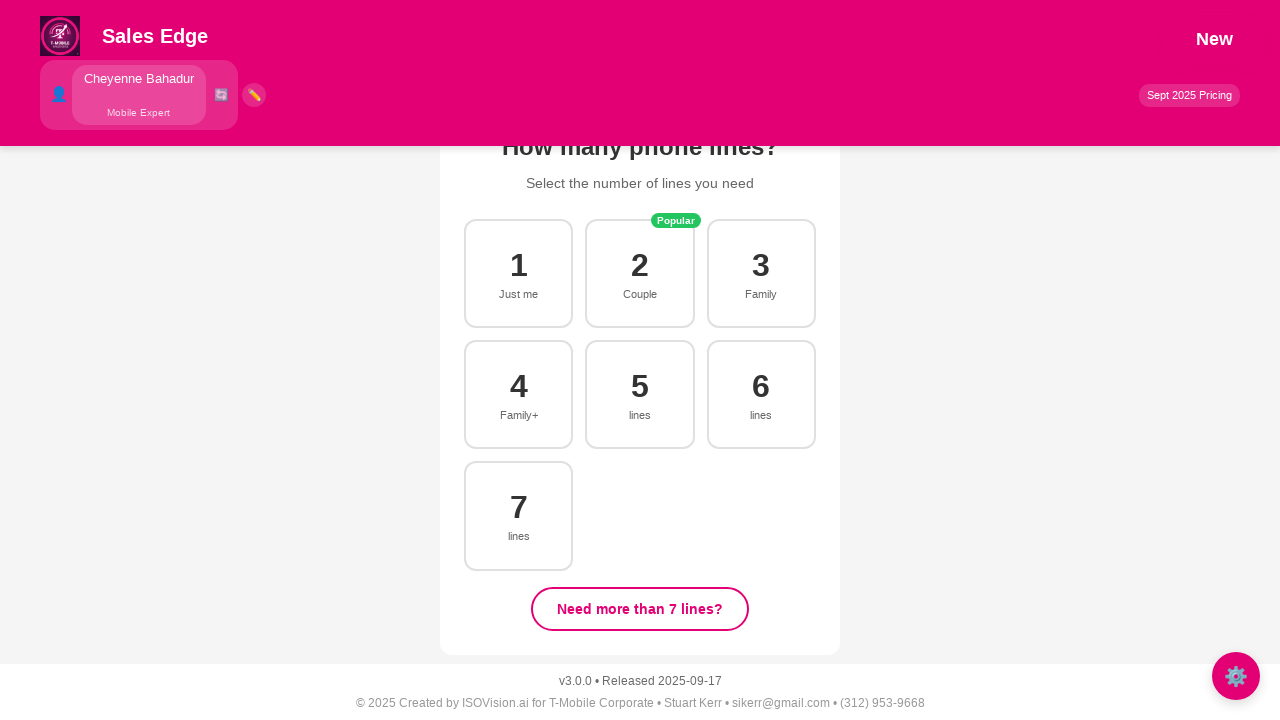

Waited 2000ms after clicking Continue button
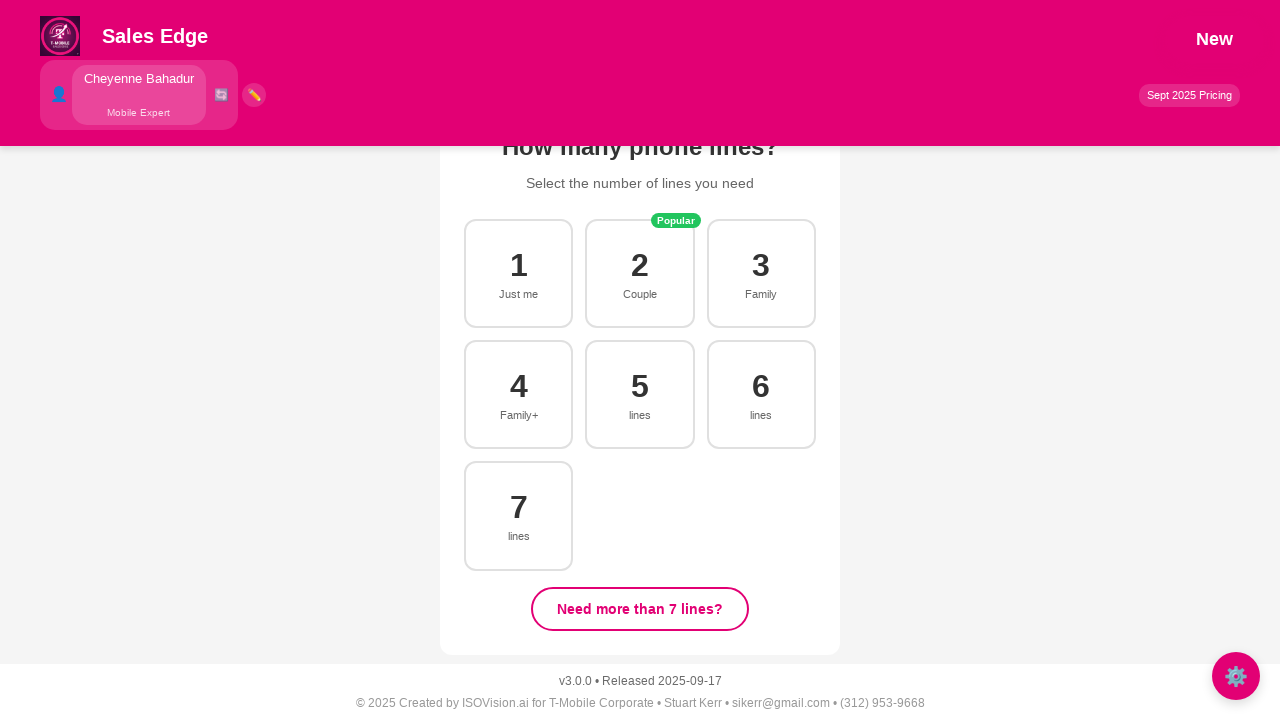

Located 'New' button to restart flow
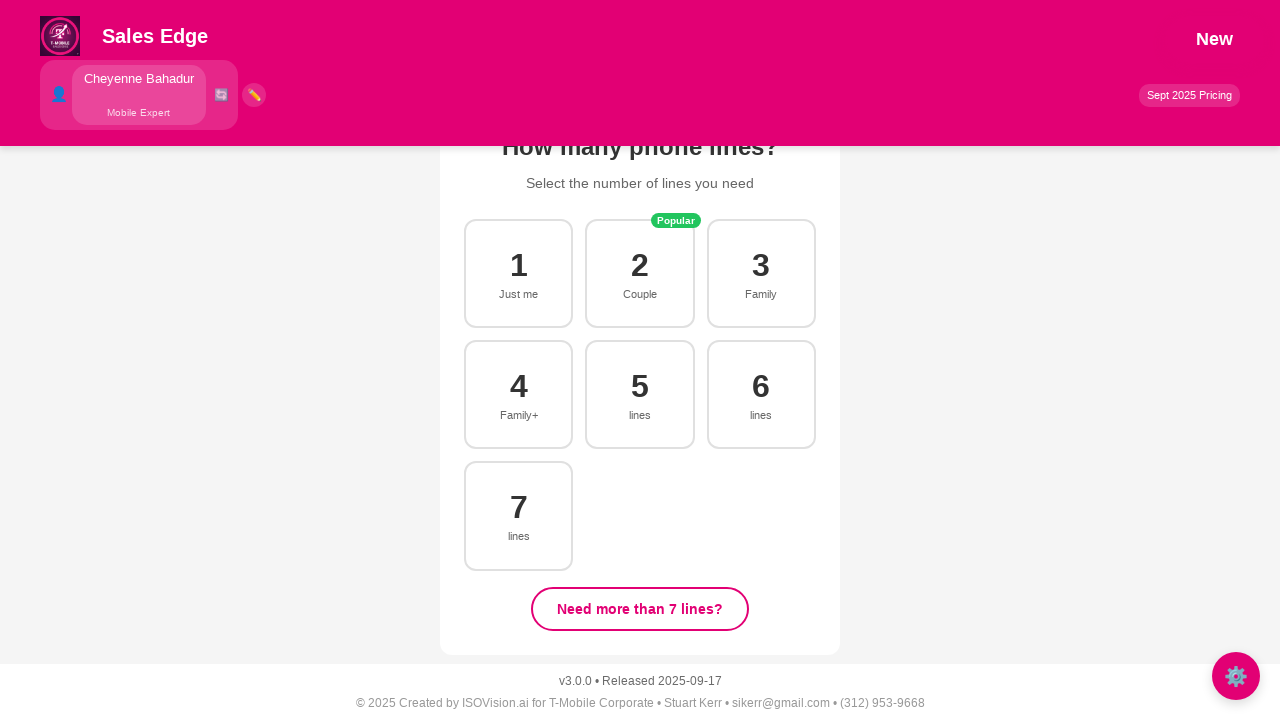

Clicked 'New' button to restart the customer type selection flow at (1215, 40) on text=New >> nth=0
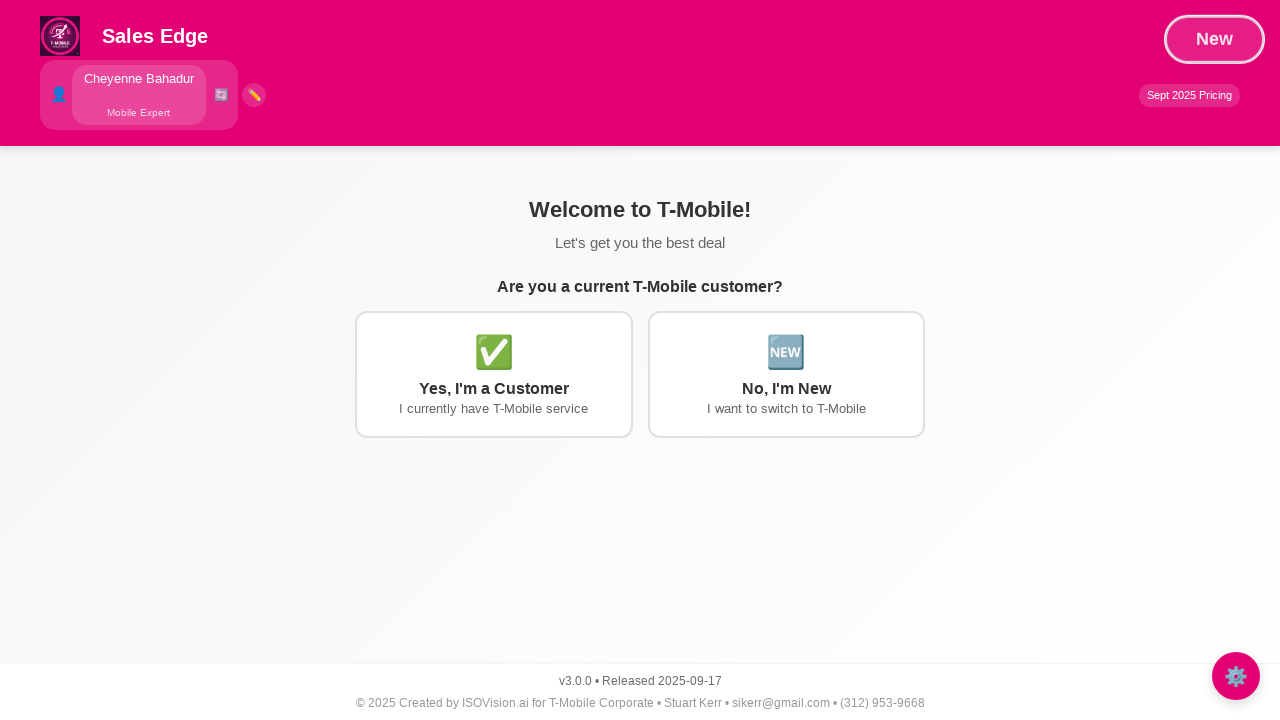

Waited 2000ms after clicking New button for flow restart
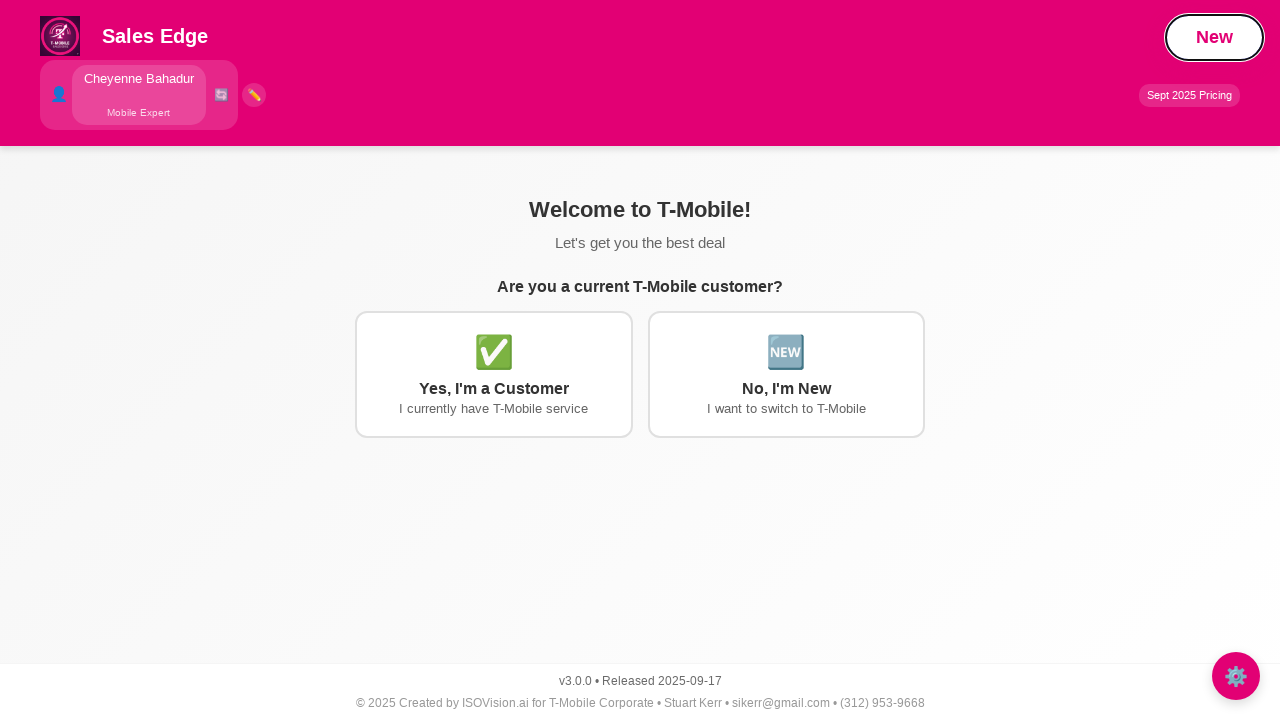

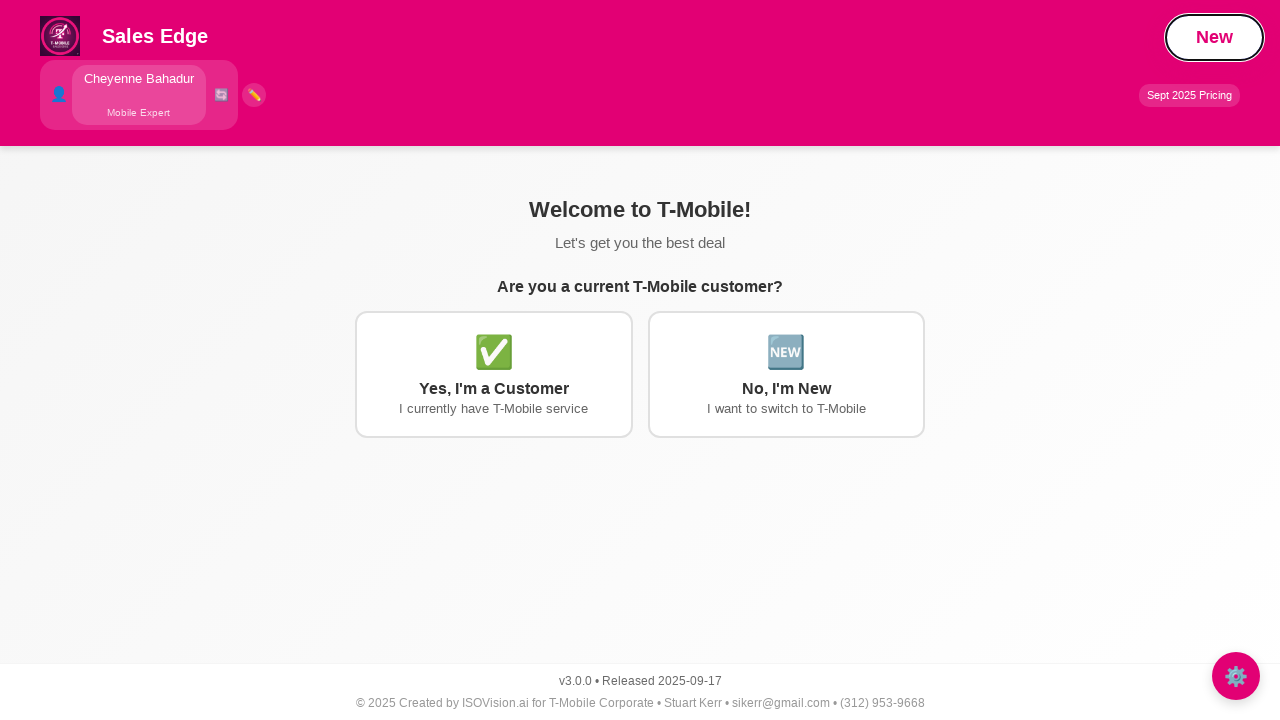